Tests JavaScript prompt popup by entering text and verifying the result is displayed

Starting URL: https://the-internet.herokuapp.com/javascript_alerts

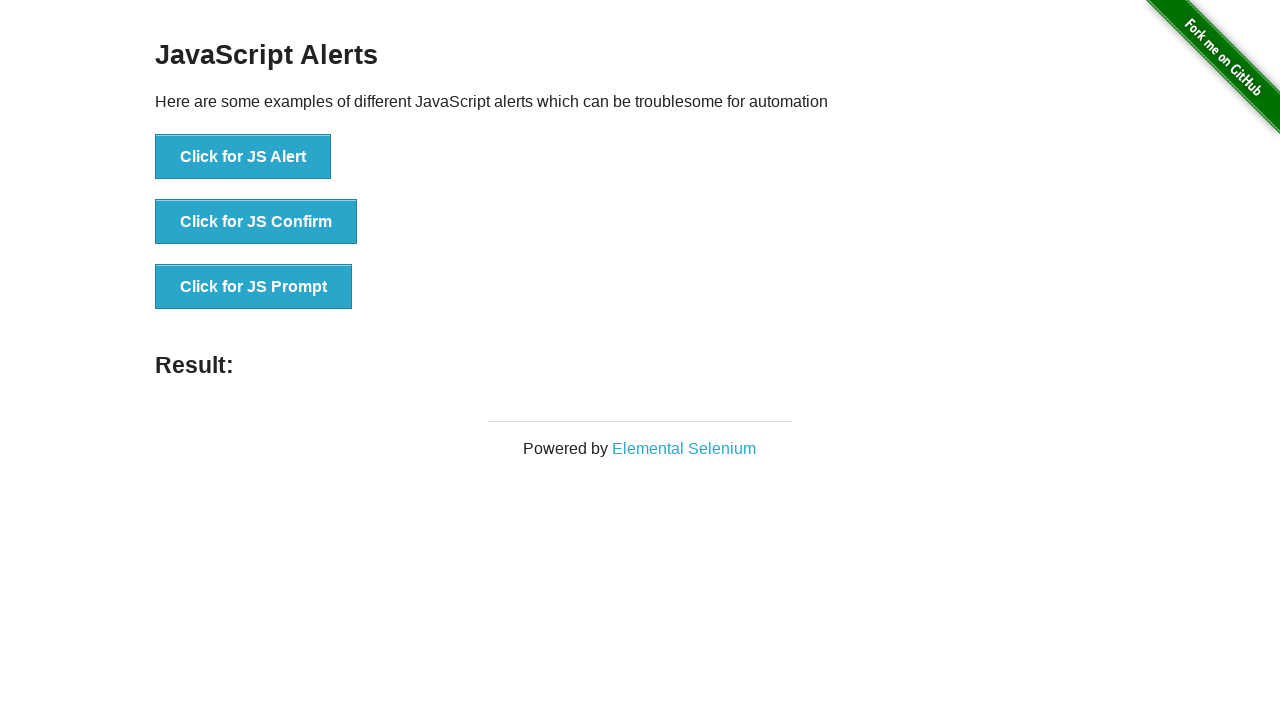

Set up dialog handler to accept prompt with 'hello'
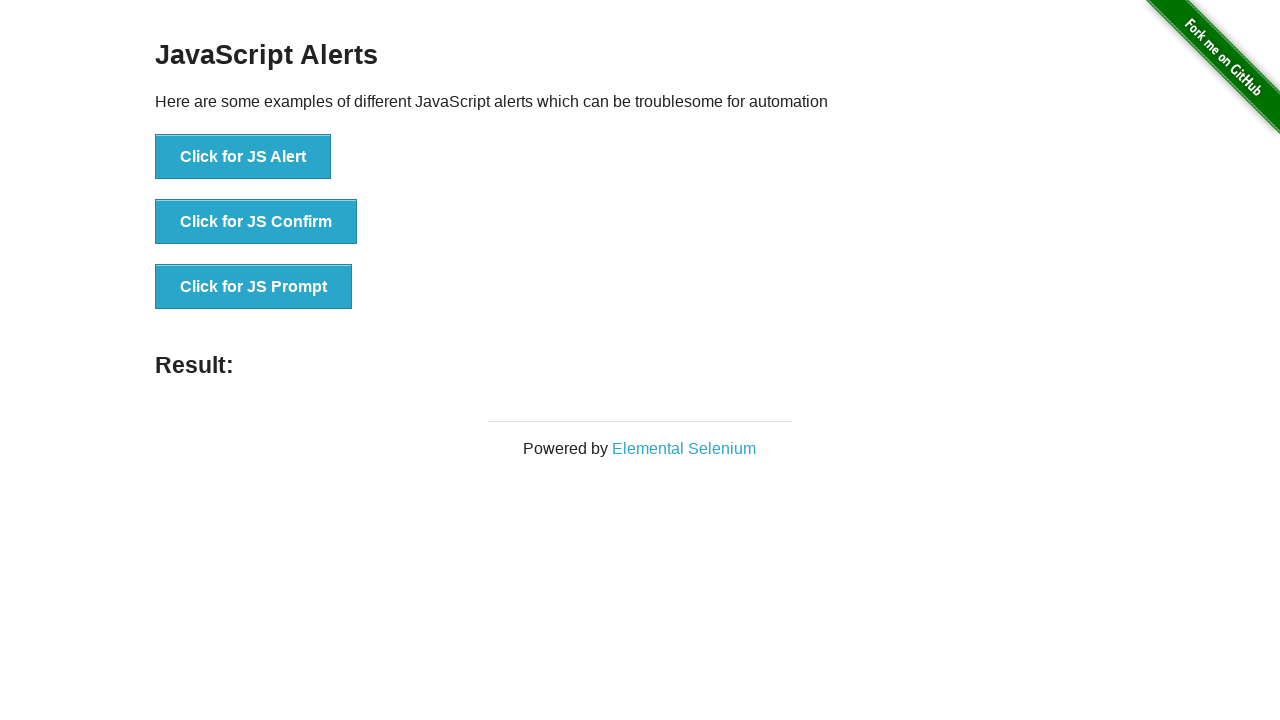

Clicked 'Click for JS Prompt' button to trigger JavaScript prompt at (254, 287) on text=Click for JS Prompt
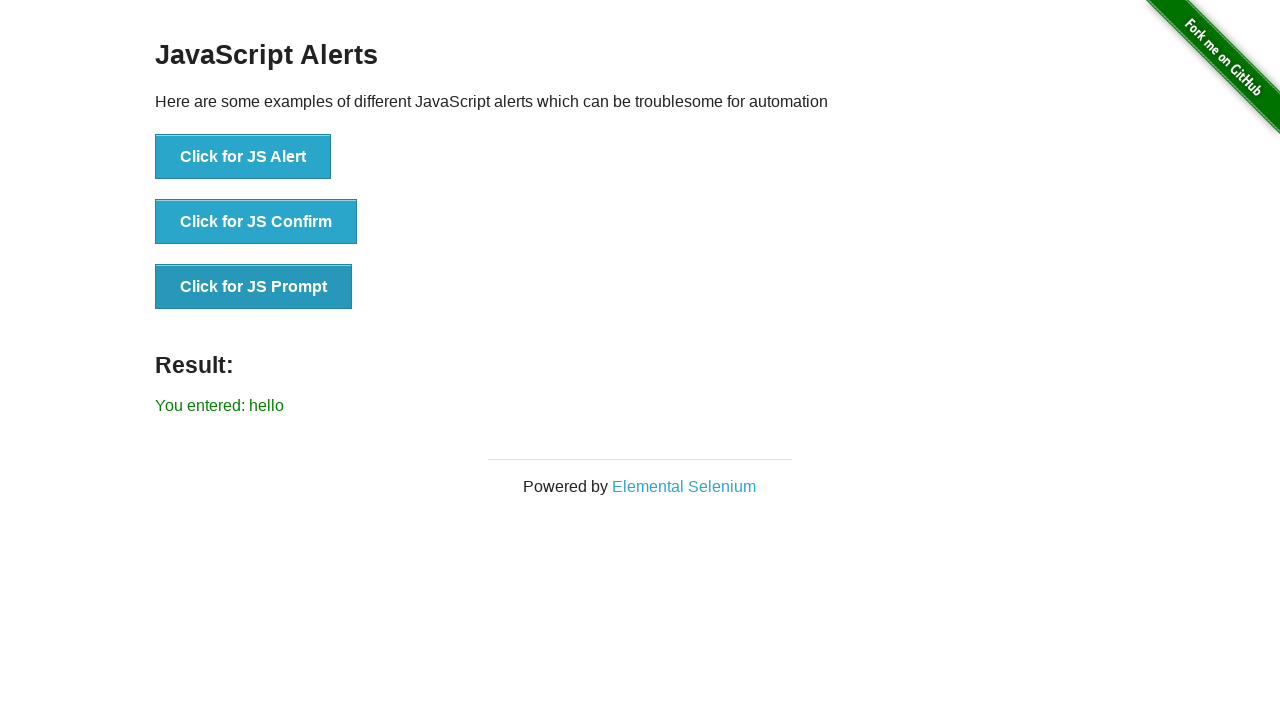

Waited for result element to appear
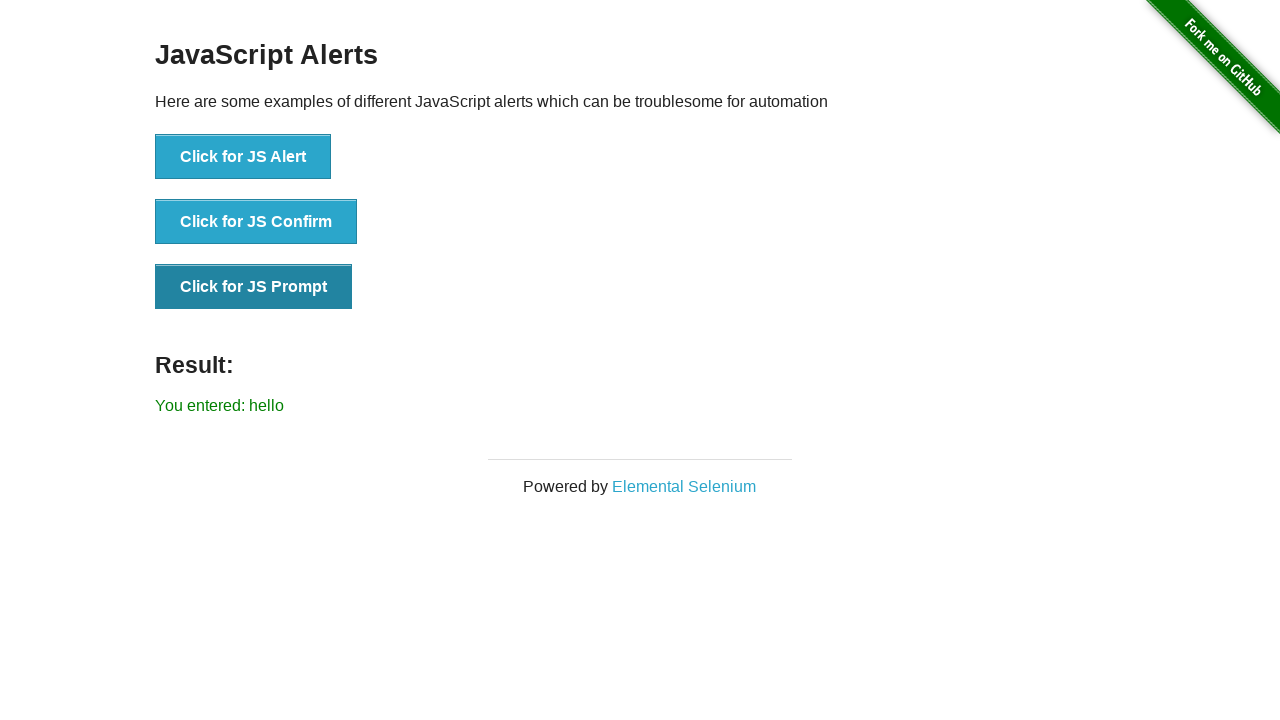

Located result text element
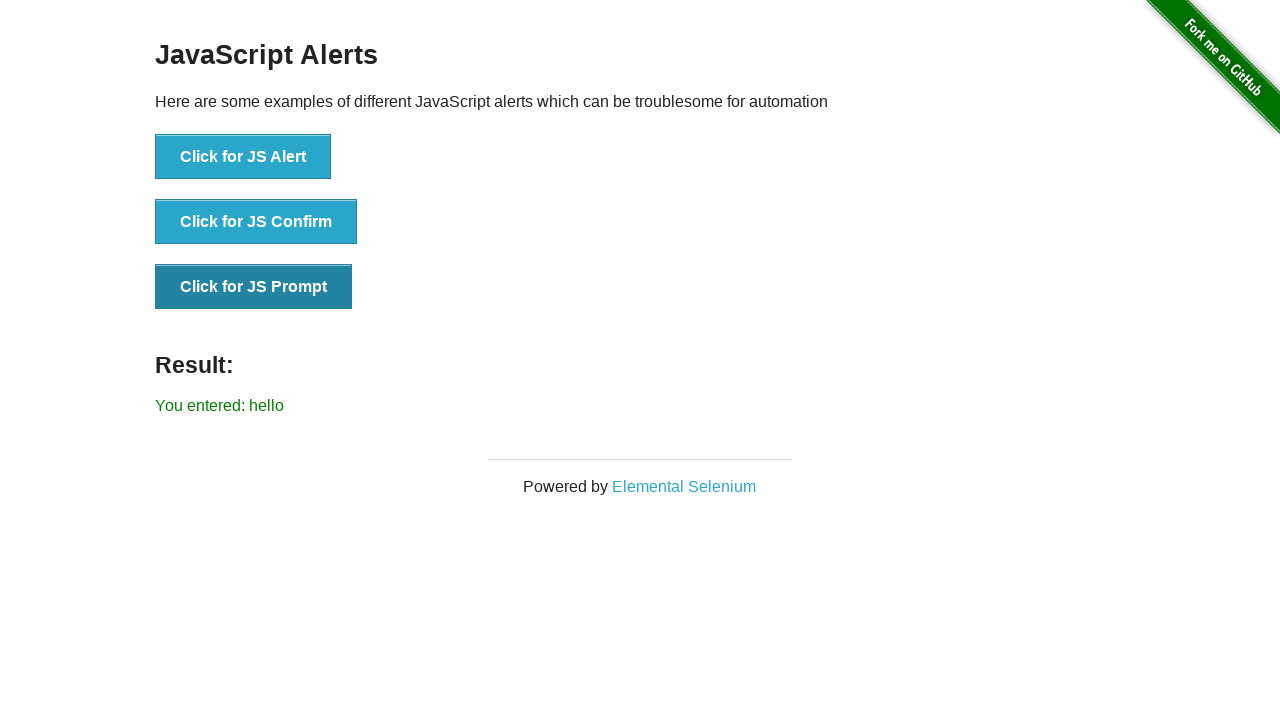

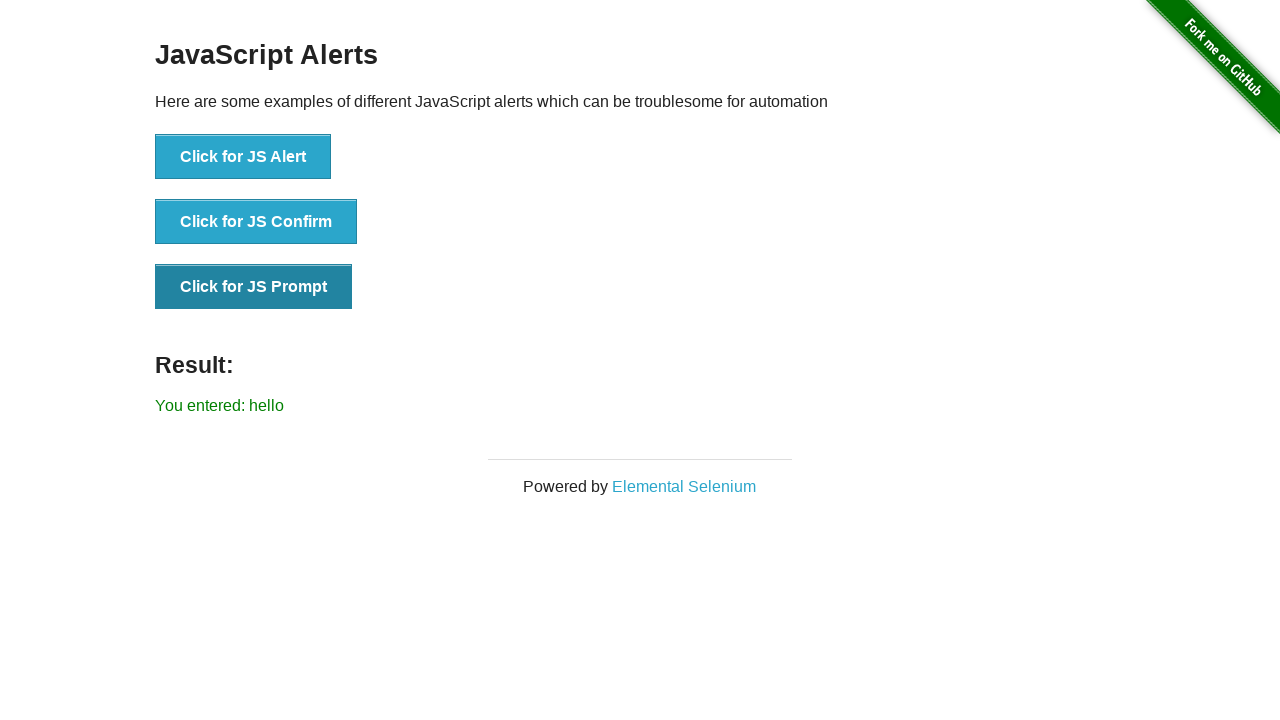